Tests that the Clear completed button displays correct text after marking an item complete

Starting URL: https://demo.playwright.dev/todomvc

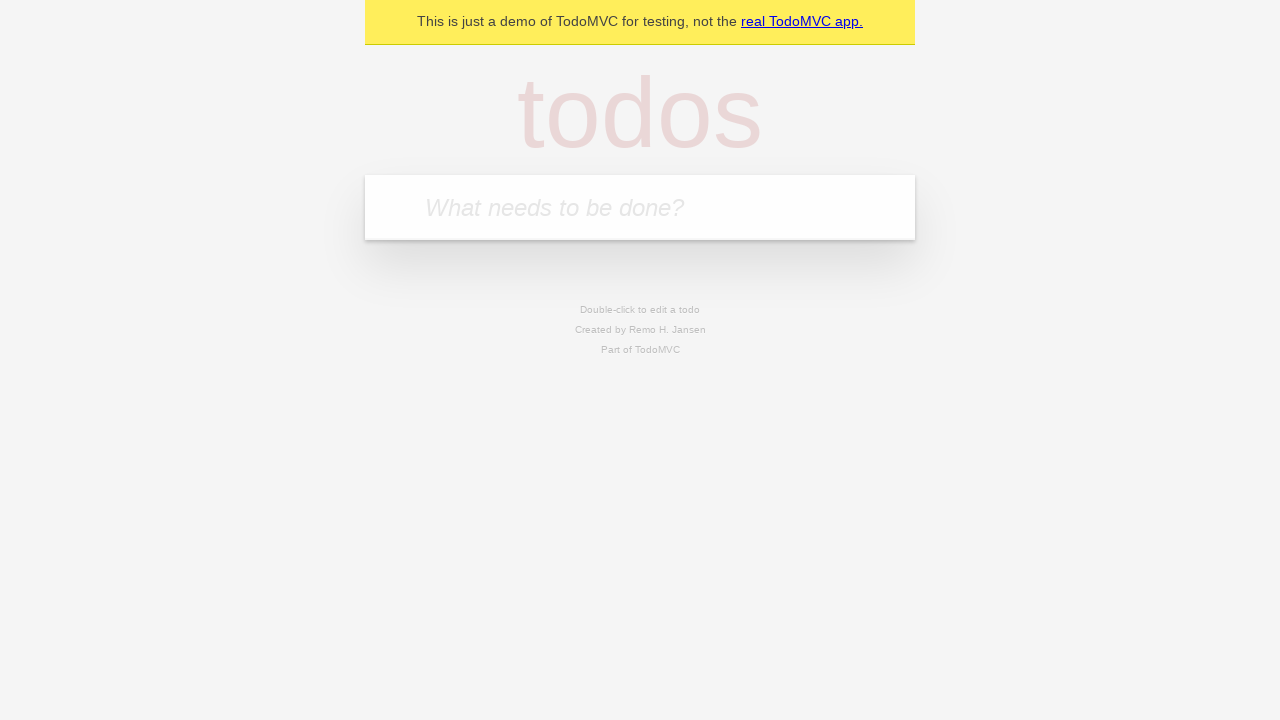

Filled new todo input with 'buy some cheese' on internal:attr=[placeholder="What needs to be done?"i]
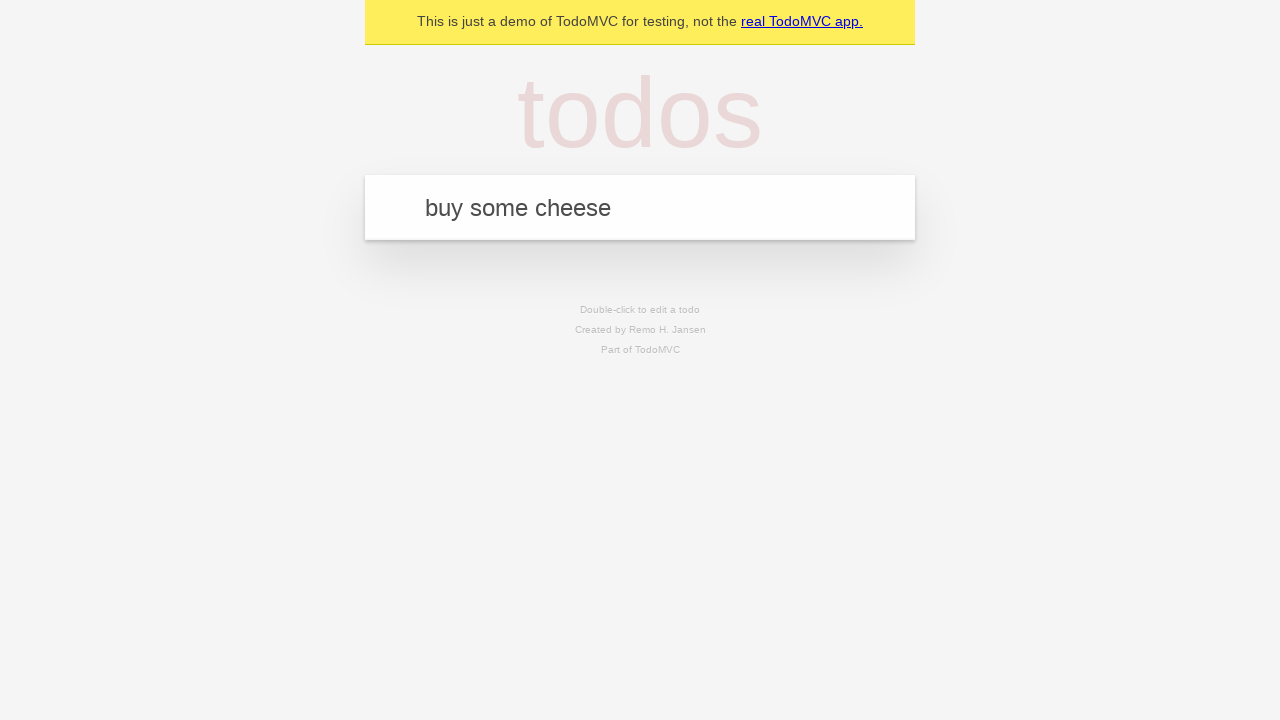

Pressed Enter to add todo 'buy some cheese' on internal:attr=[placeholder="What needs to be done?"i]
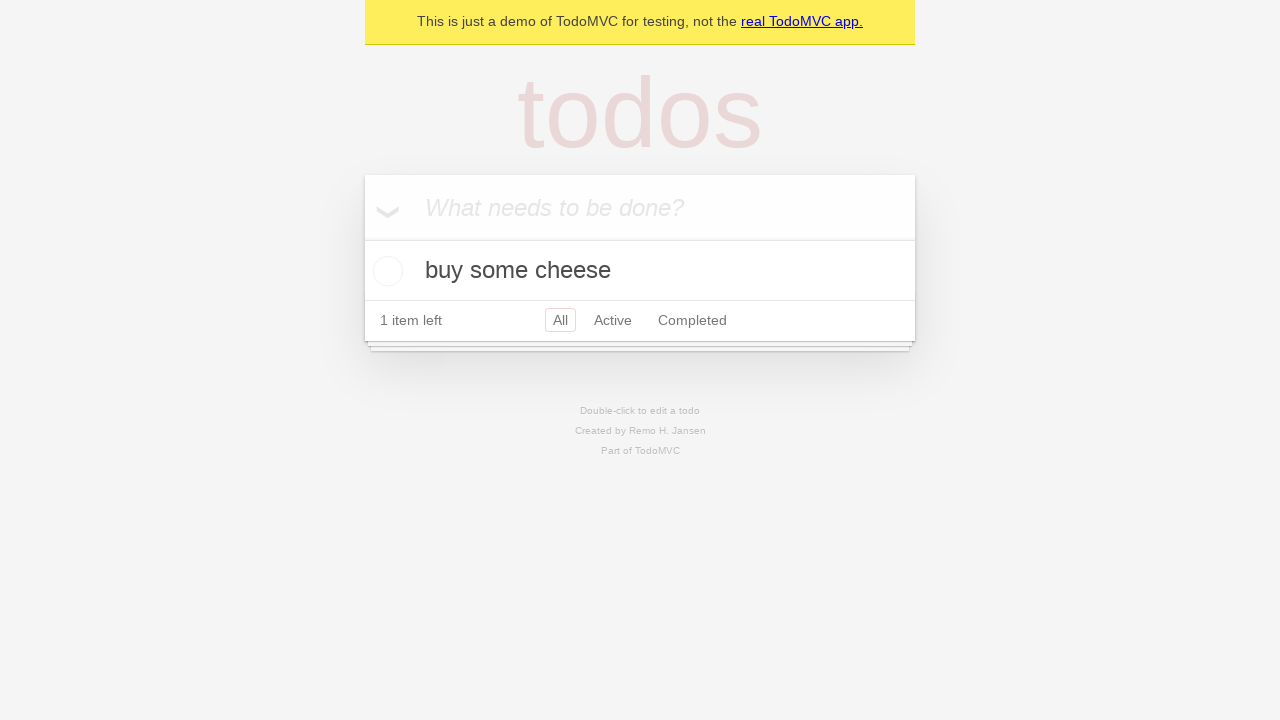

Filled new todo input with 'feed the cat' on internal:attr=[placeholder="What needs to be done?"i]
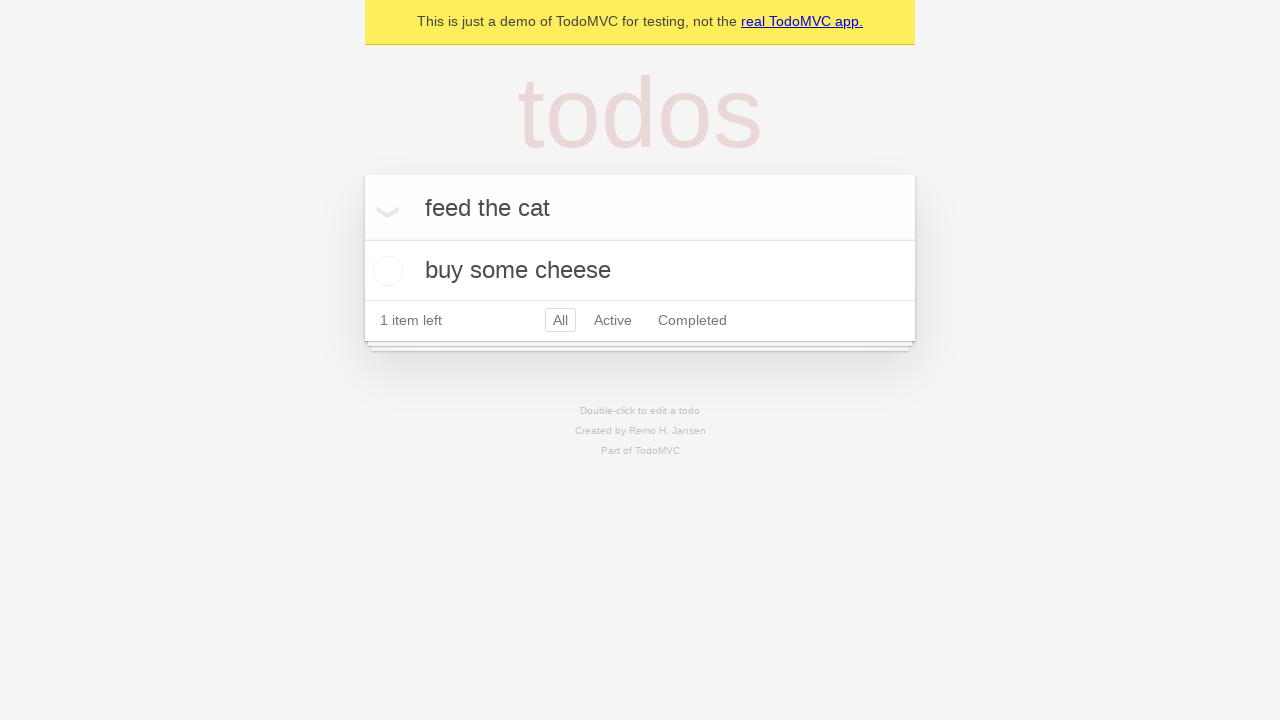

Pressed Enter to add todo 'feed the cat' on internal:attr=[placeholder="What needs to be done?"i]
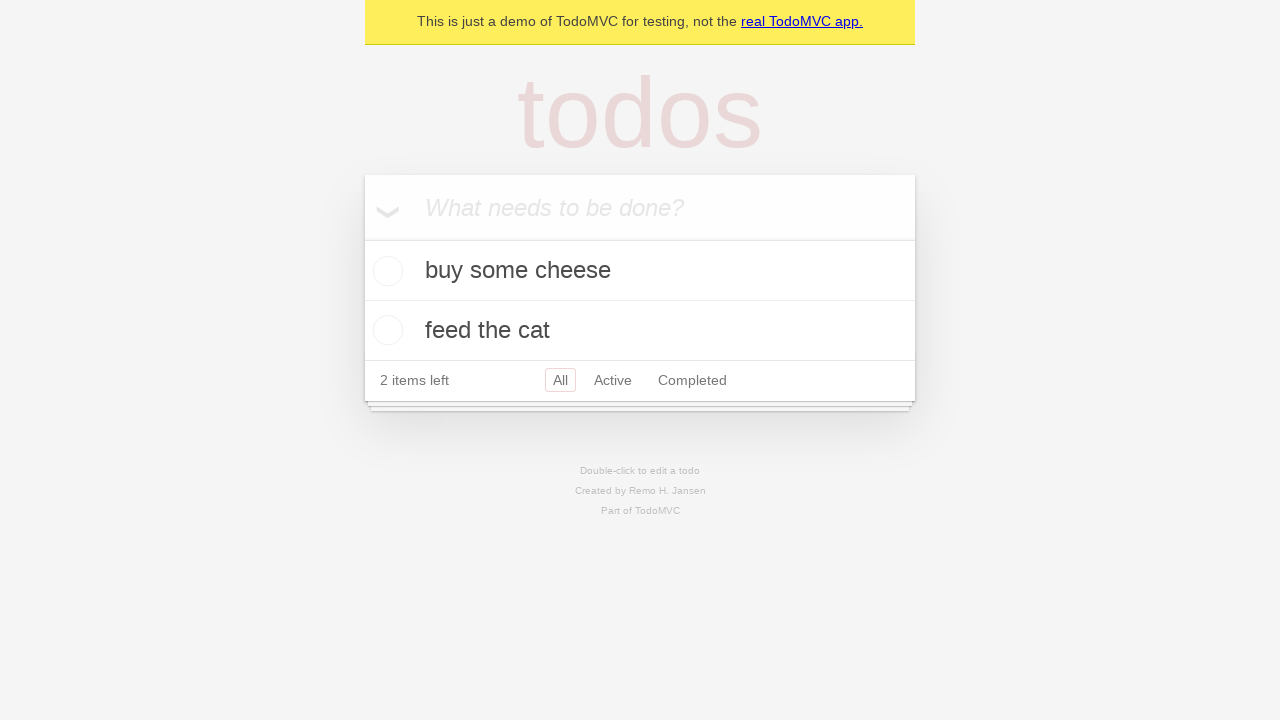

Filled new todo input with 'book a doctors appointment' on internal:attr=[placeholder="What needs to be done?"i]
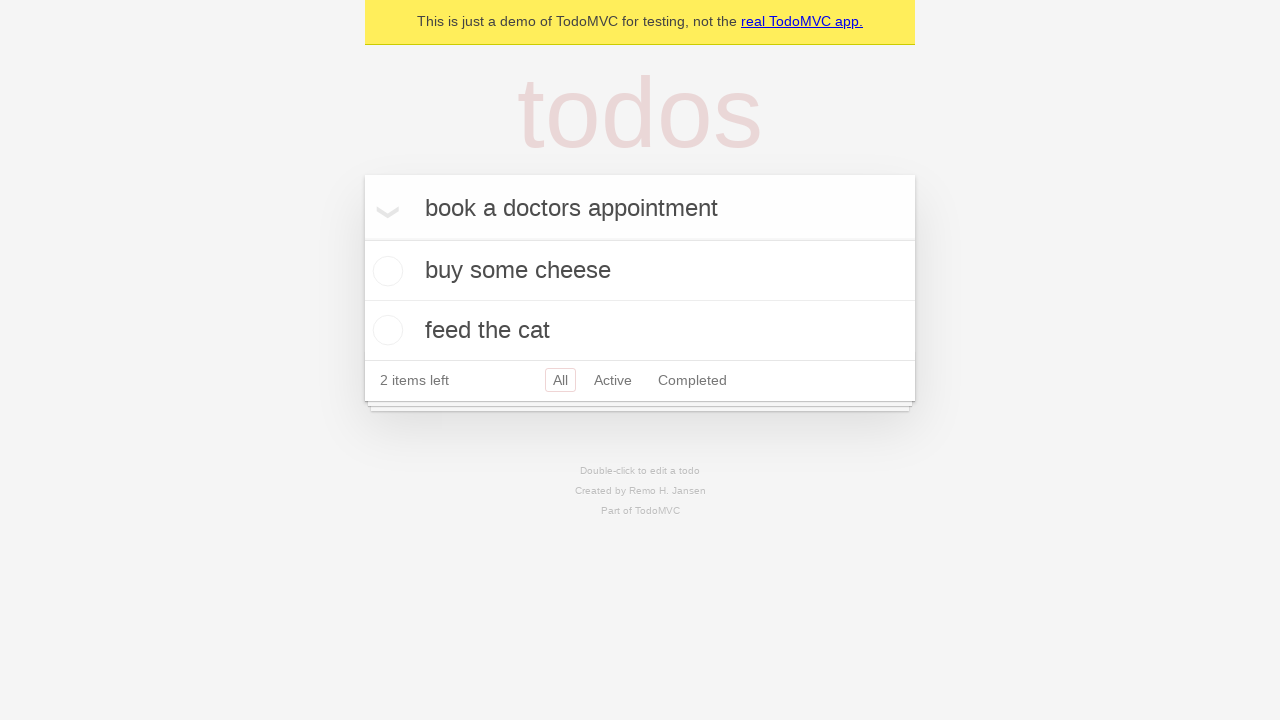

Pressed Enter to add todo 'book a doctors appointment' on internal:attr=[placeholder="What needs to be done?"i]
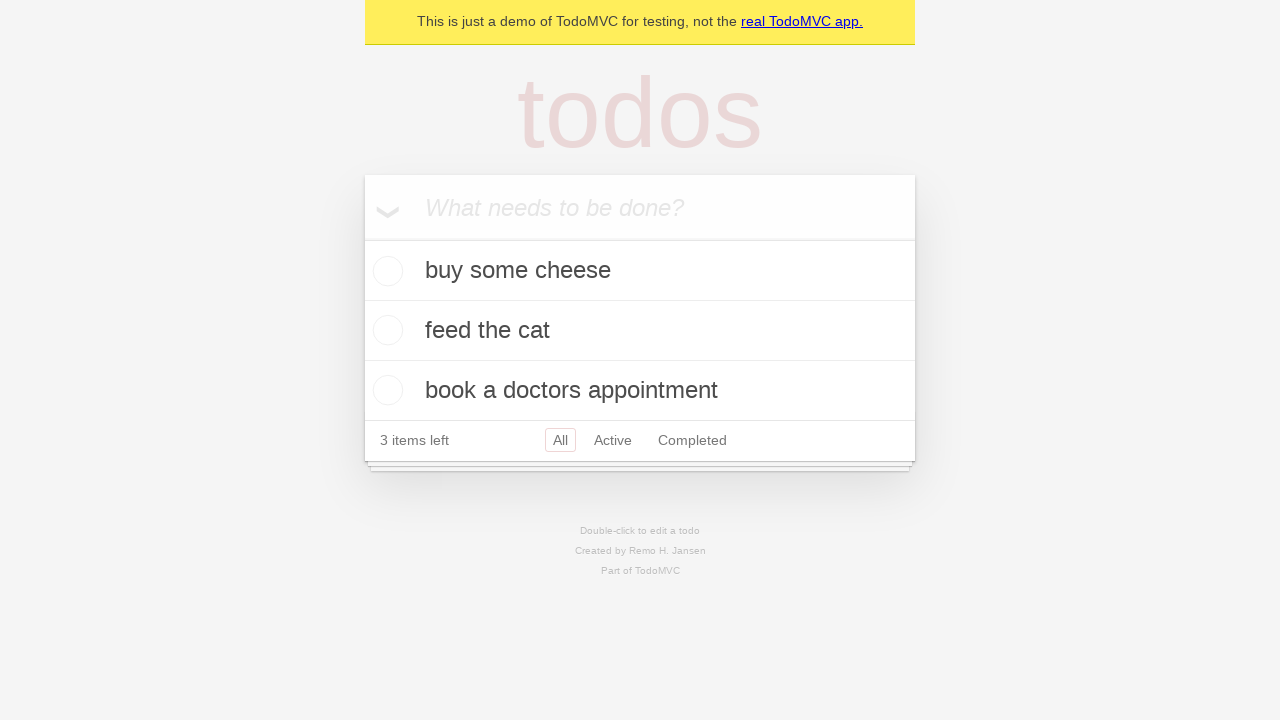

All 3 todos loaded and visible
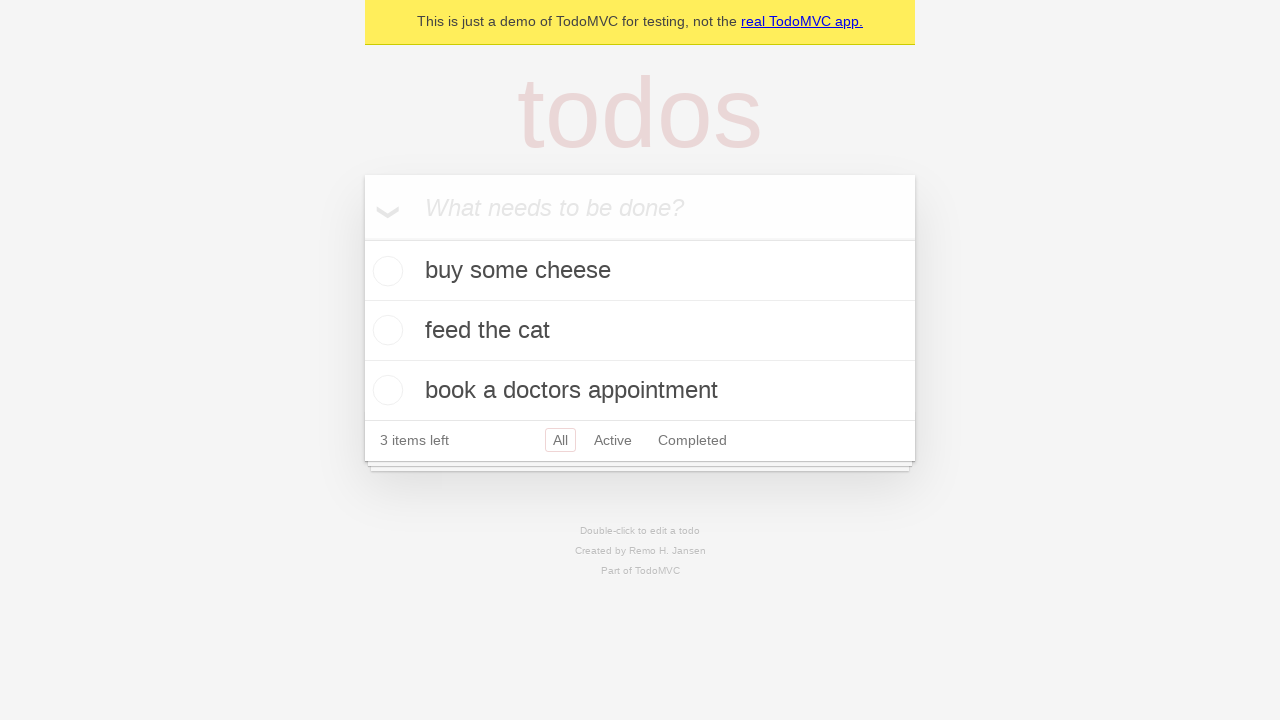

Marked first todo as complete at (385, 271) on .todo-list li .toggle >> nth=0
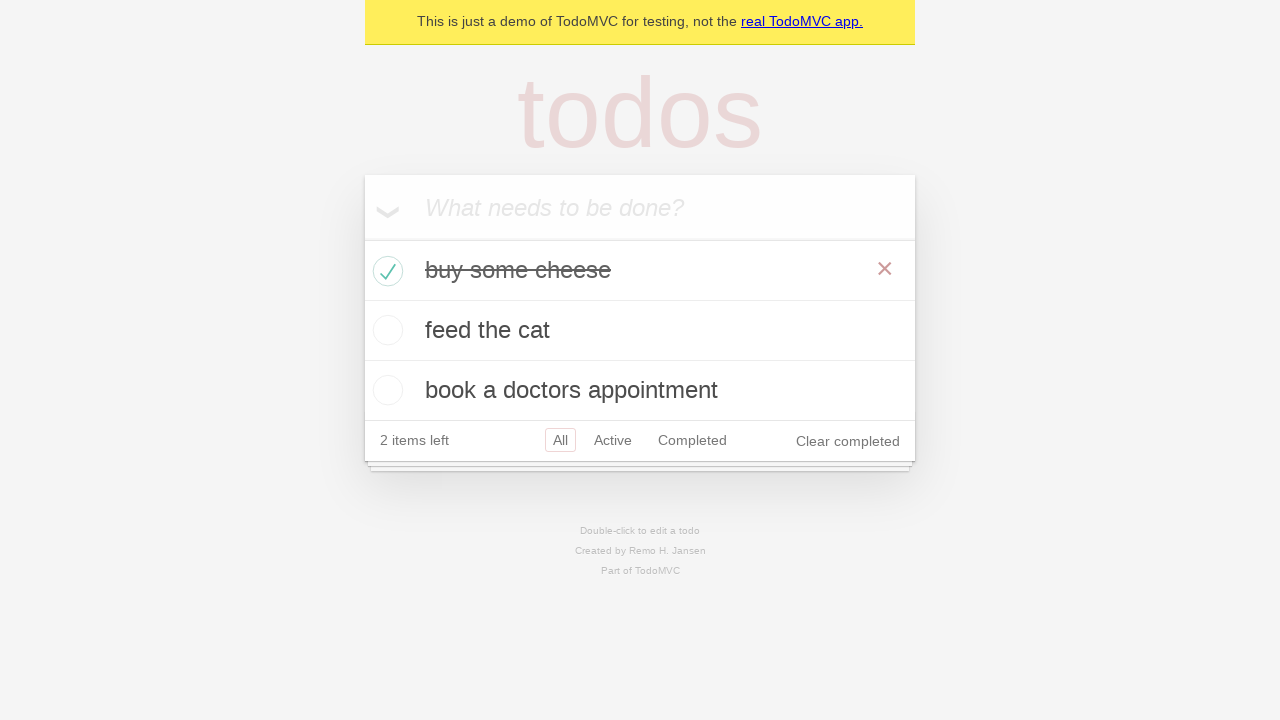

Clear completed button appeared after marking todo complete
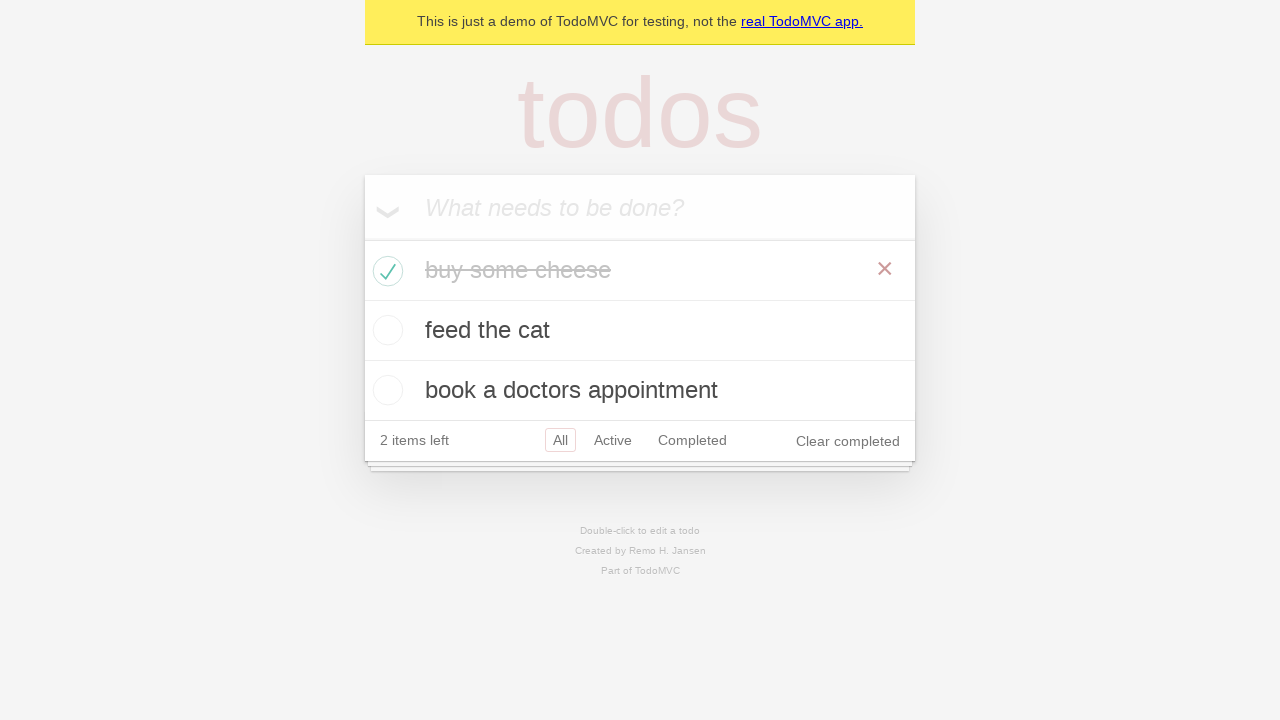

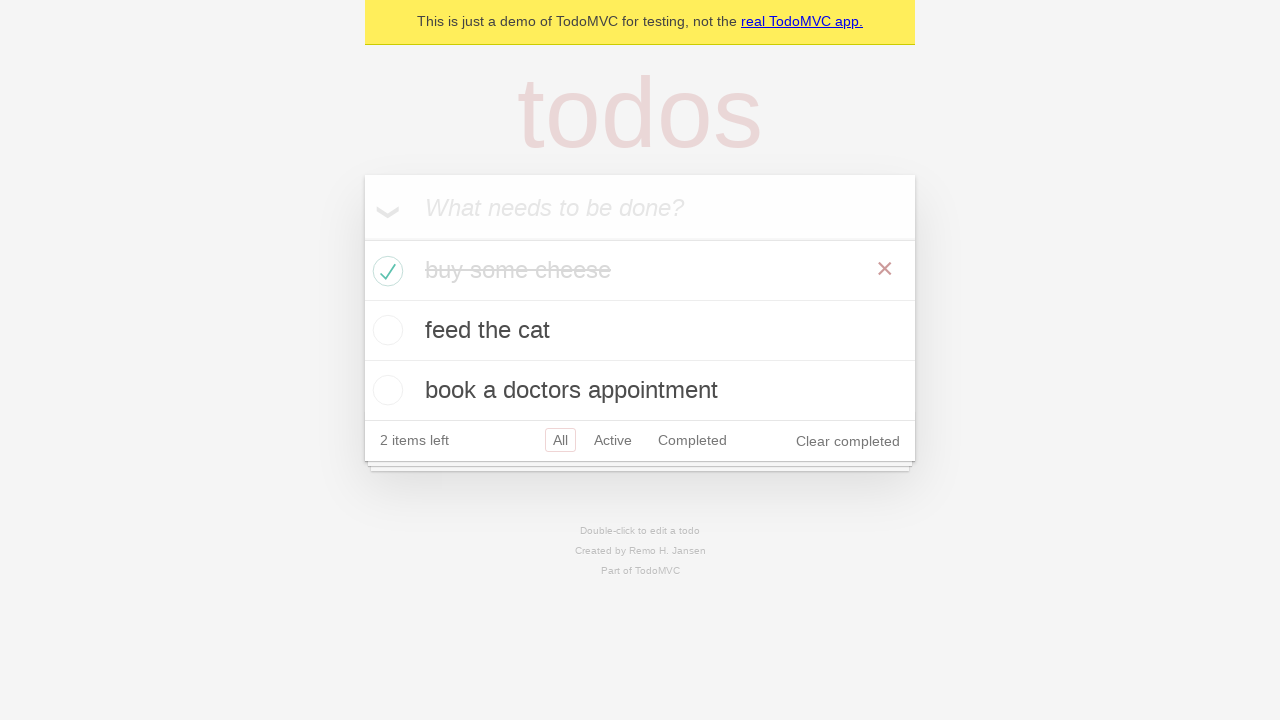